Tests the Playwright homepage by verifying the title contains "Playwright", checking the Get Started link has the correct href attribute, clicking it, and verifying navigation to the intro page.

Starting URL: https://playwright.dev

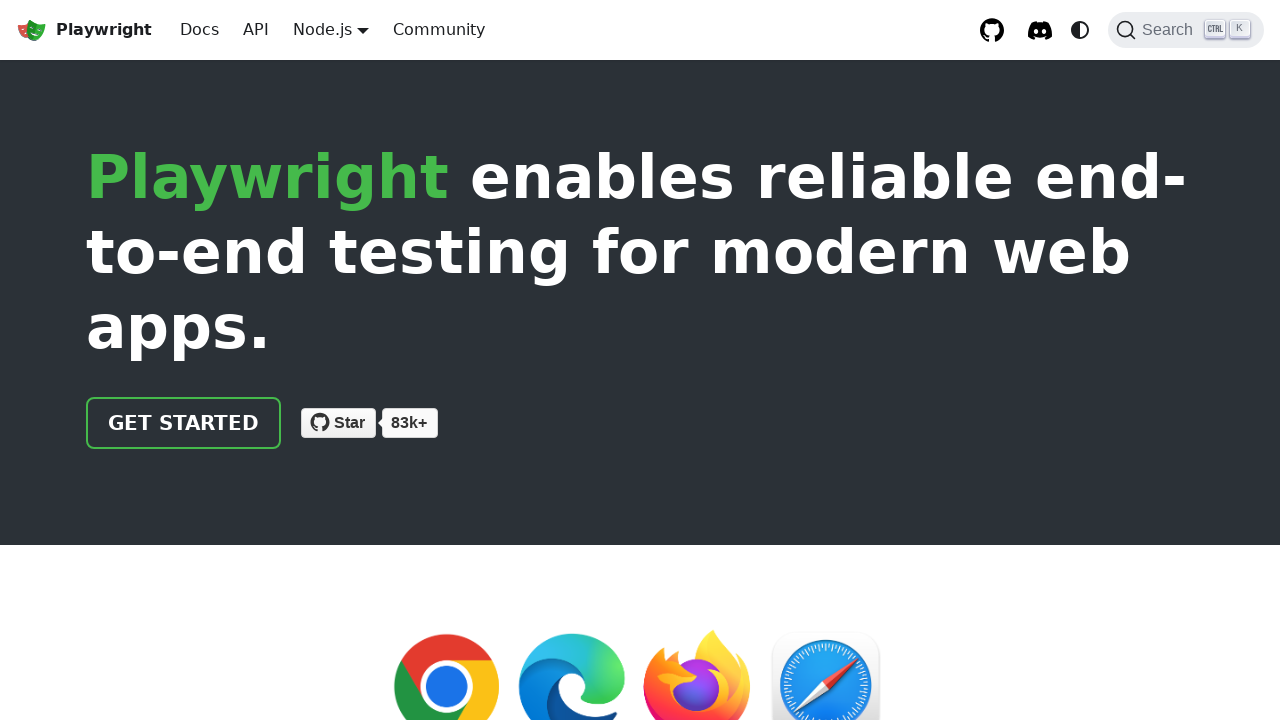

Verified page title contains 'Playwright'
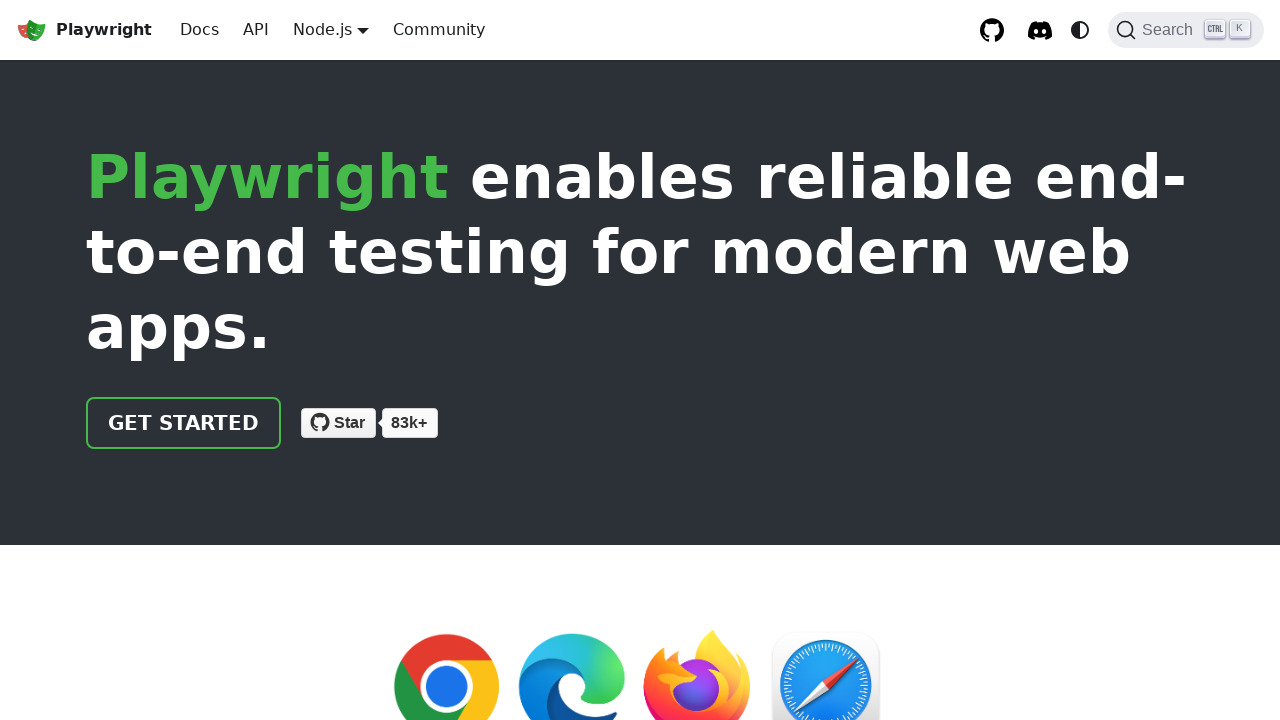

Located Get Started link
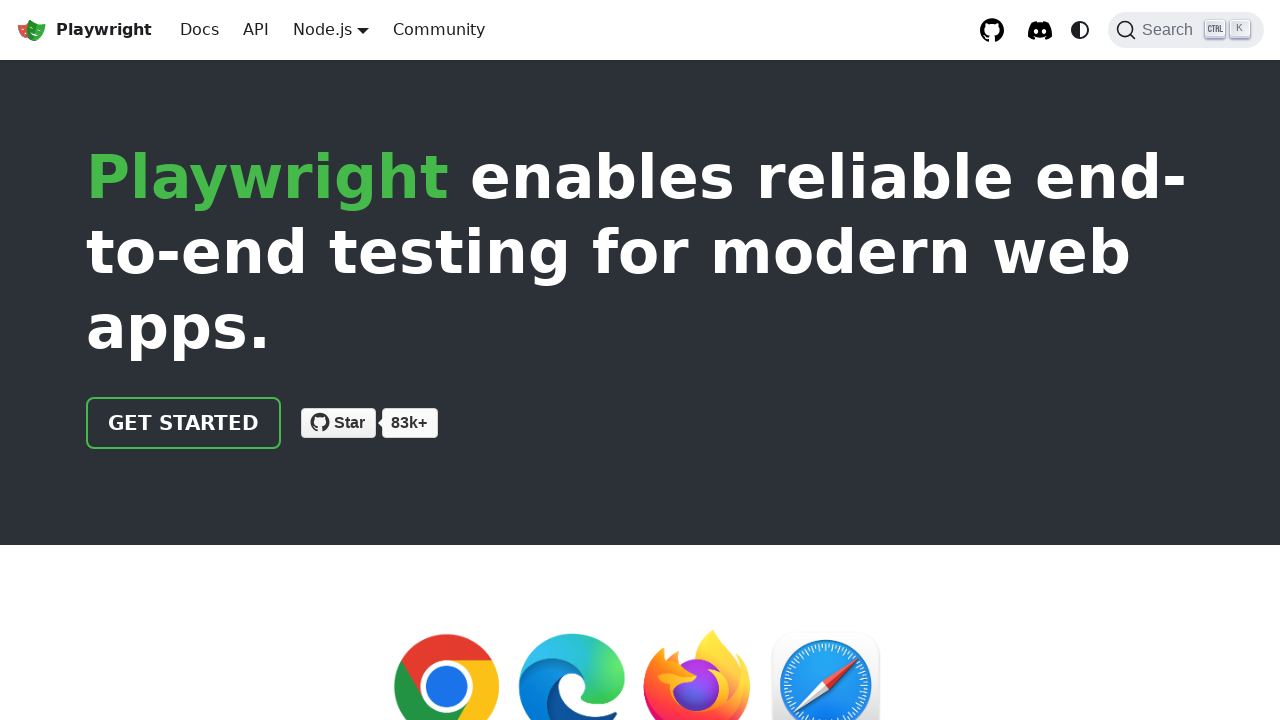

Verified Get Started link has href attribute '/docs/intro'
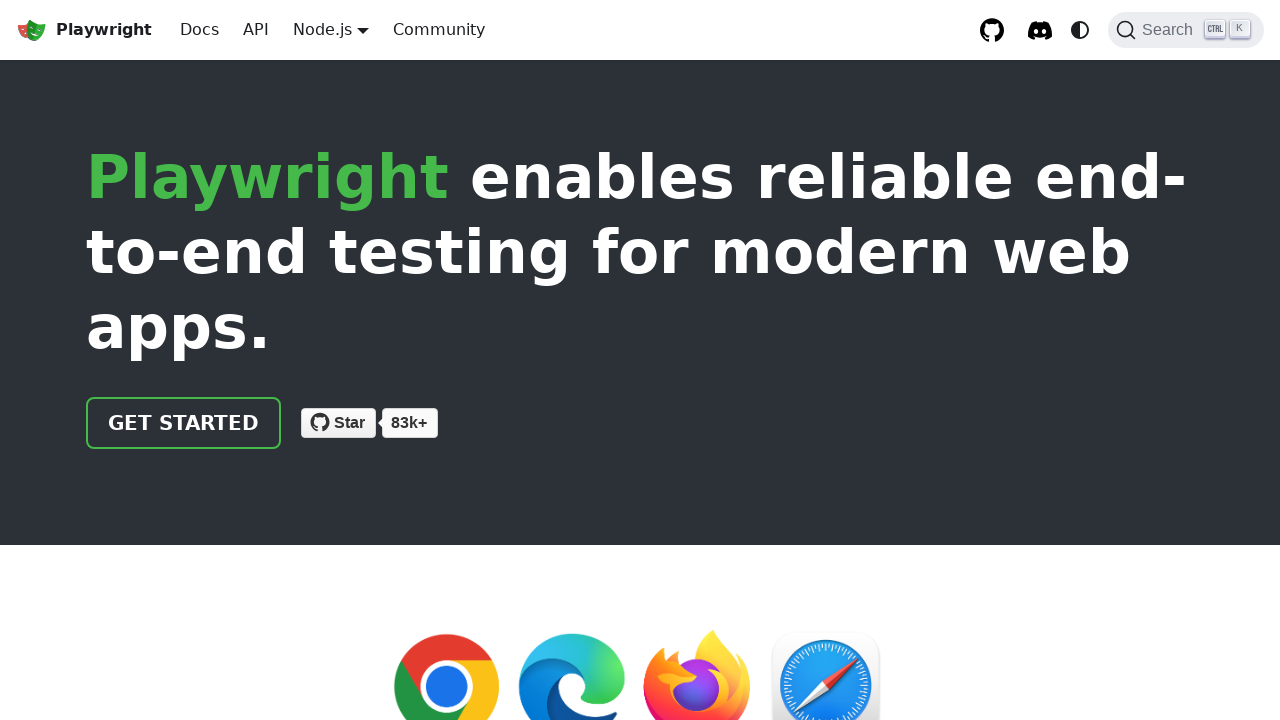

Clicked Get Started link at (184, 423) on text=Get Started
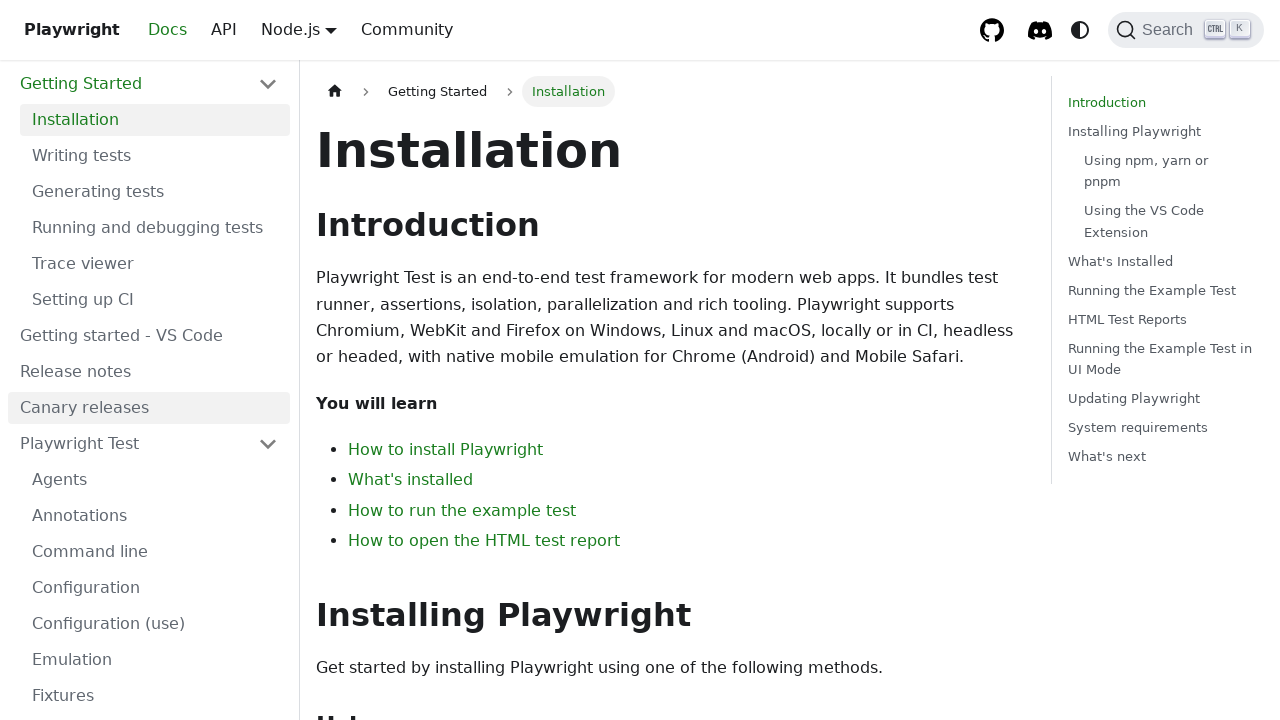

Navigated to intro page, URL contains 'intro'
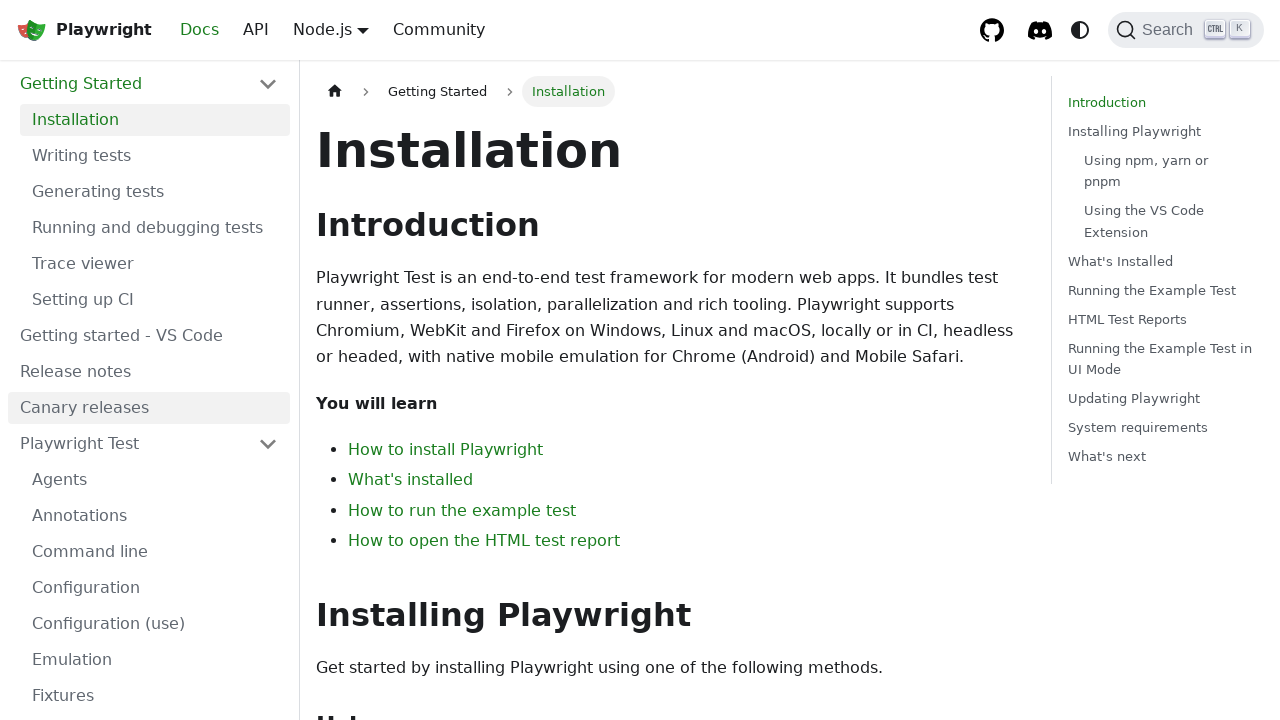

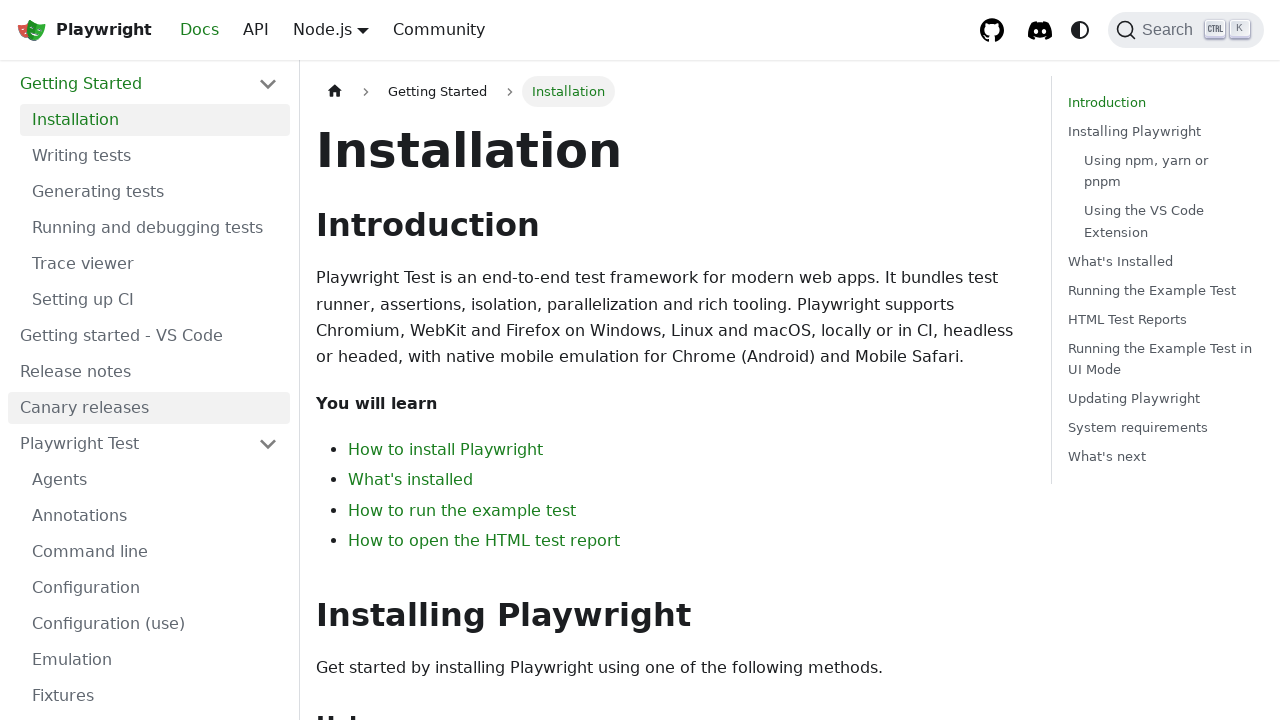